Navigates to a UI testing page and verifies the presence of various elements including headers, links, and images on the page

Starting URL: https://awesomeqa.com/ui/

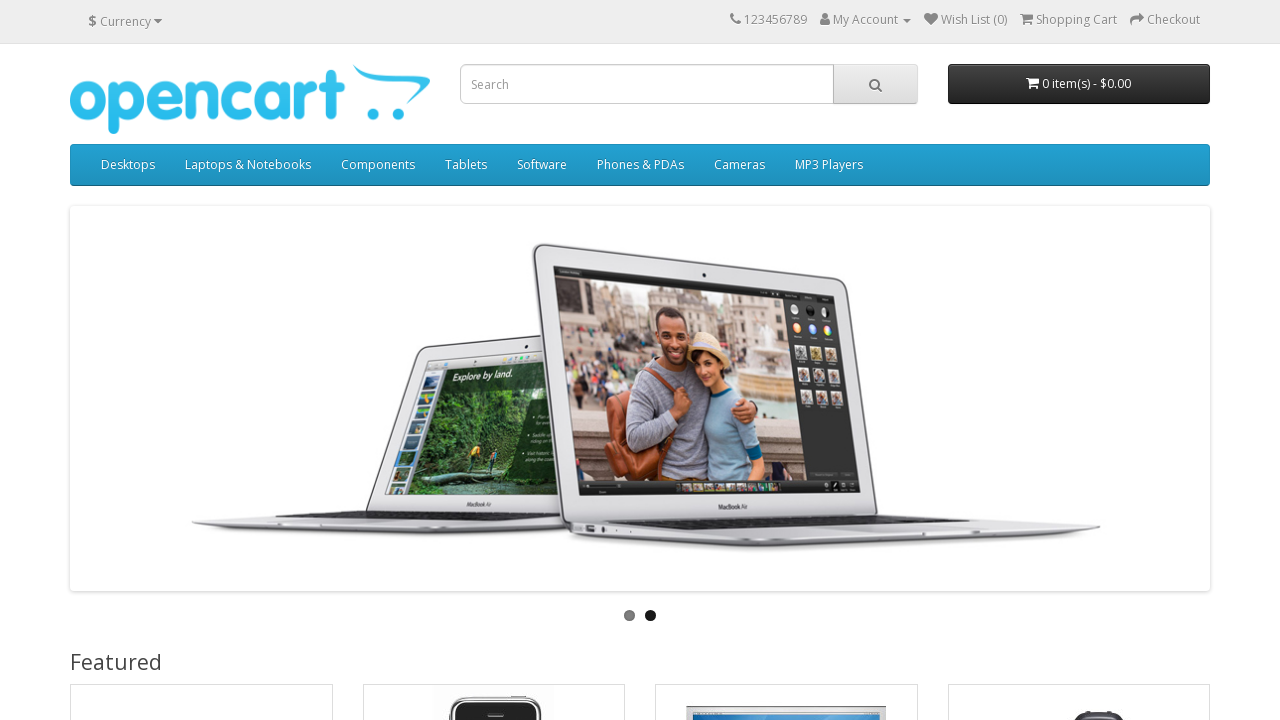

Waited for .list-inline selector to load
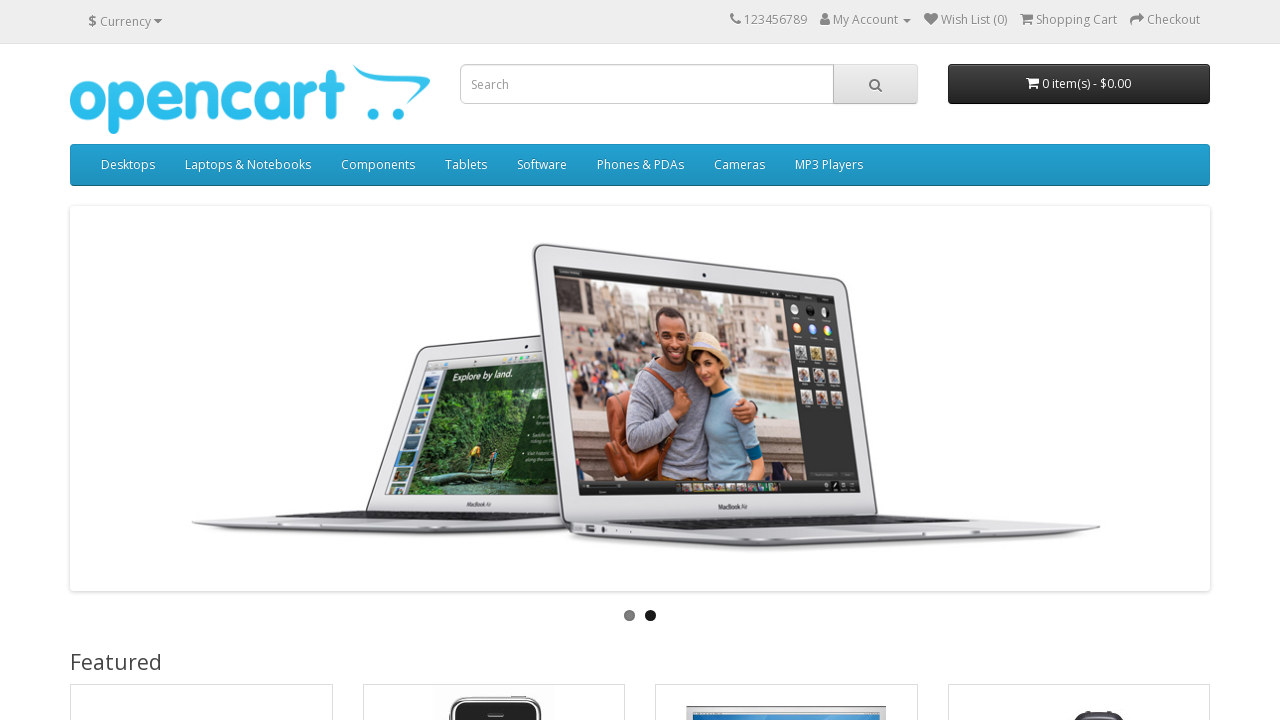

Retrieved all header list elements with .list-inline class
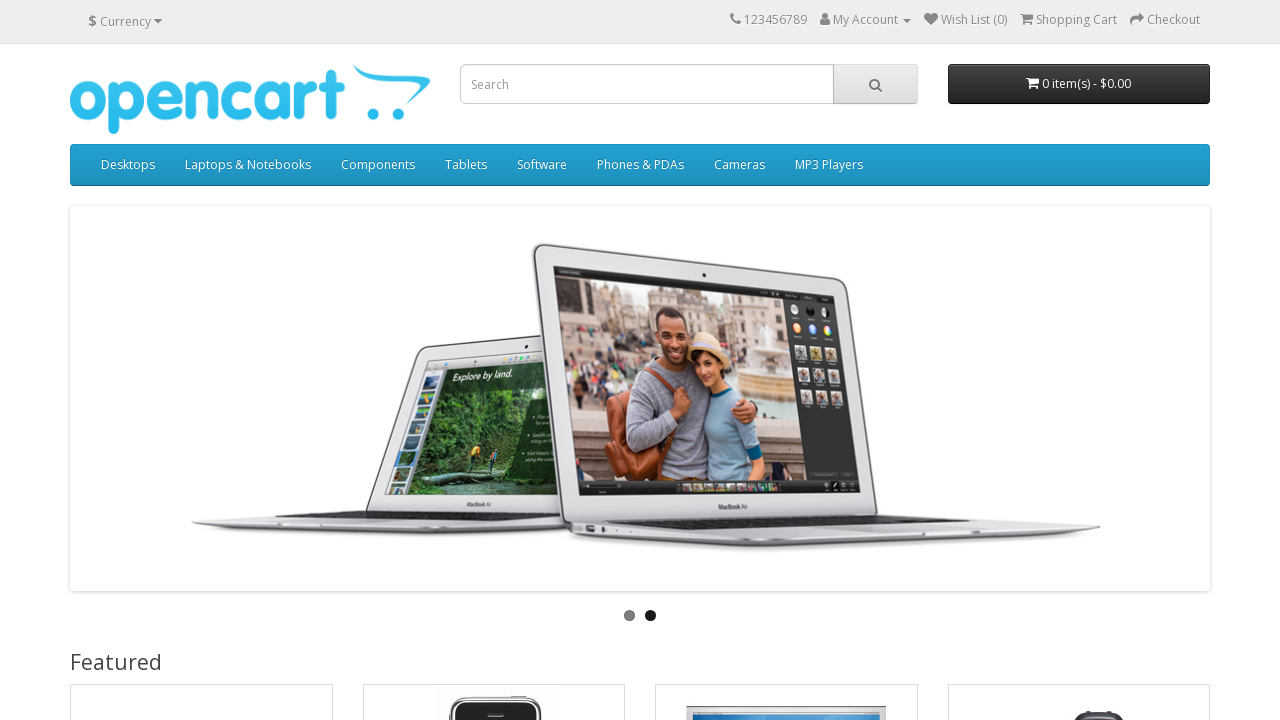

Verified header element is visible
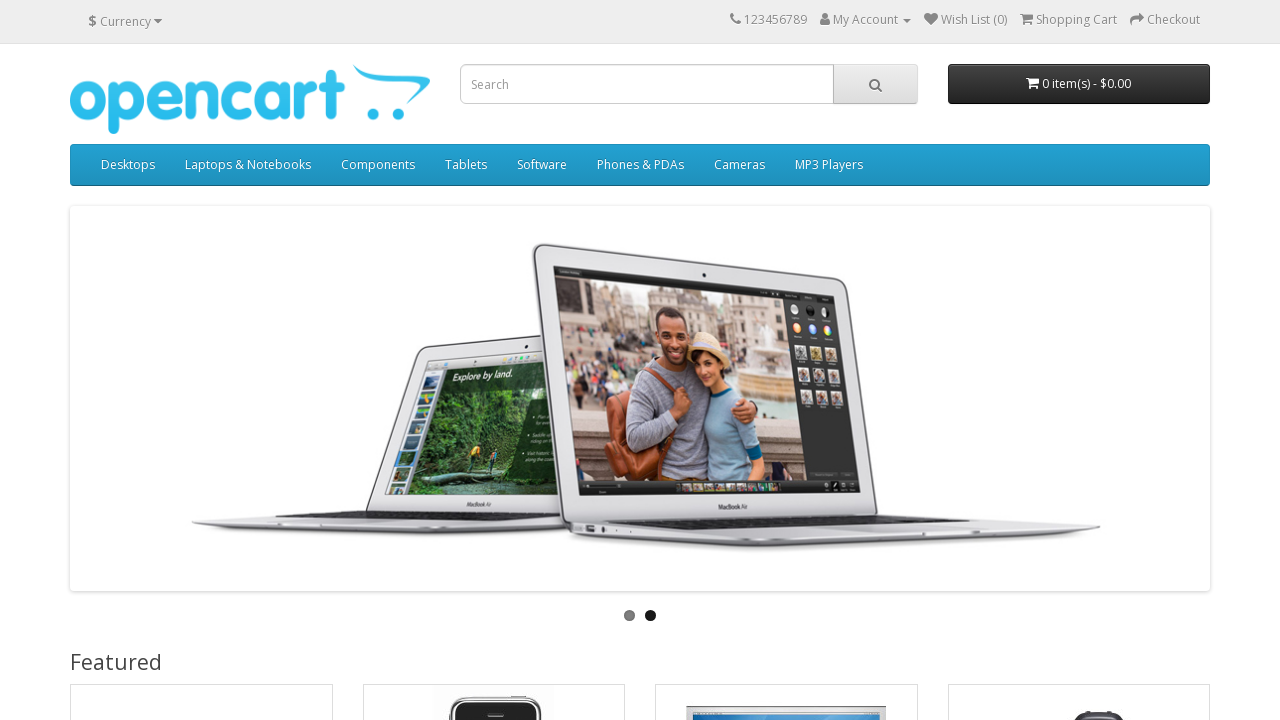

Retrieved all links on the page
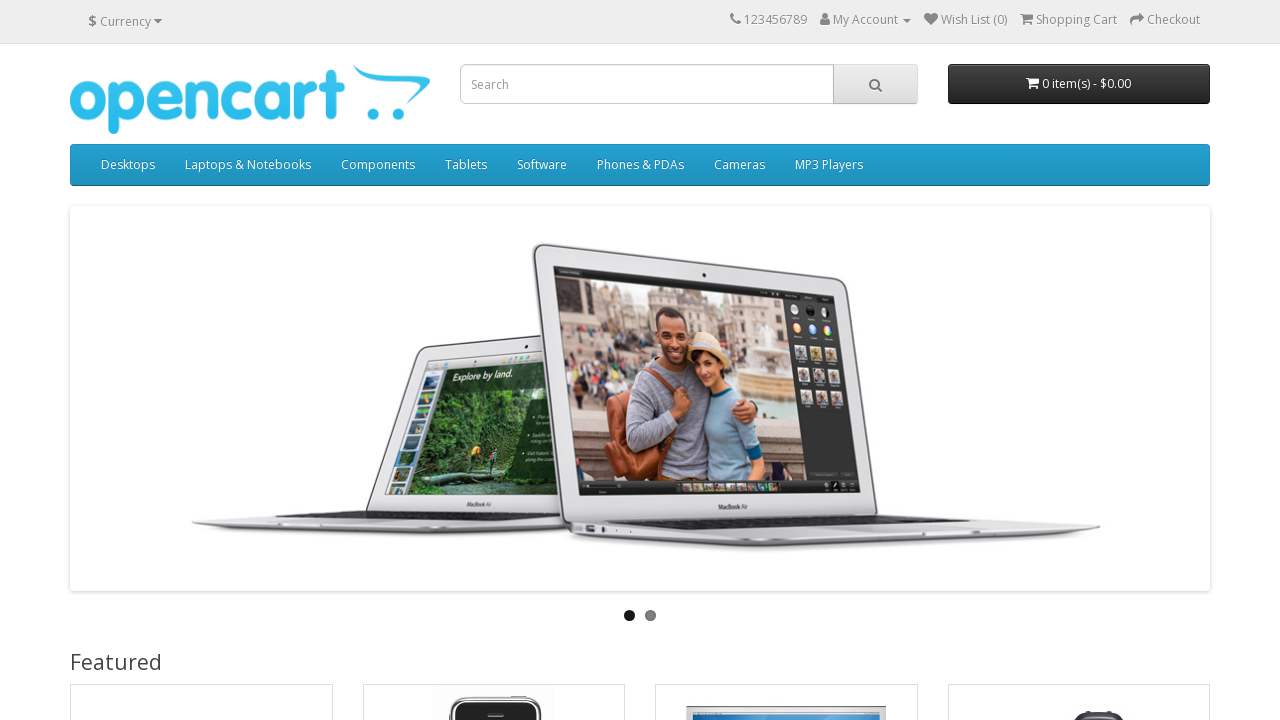

Retrieved all images on the page
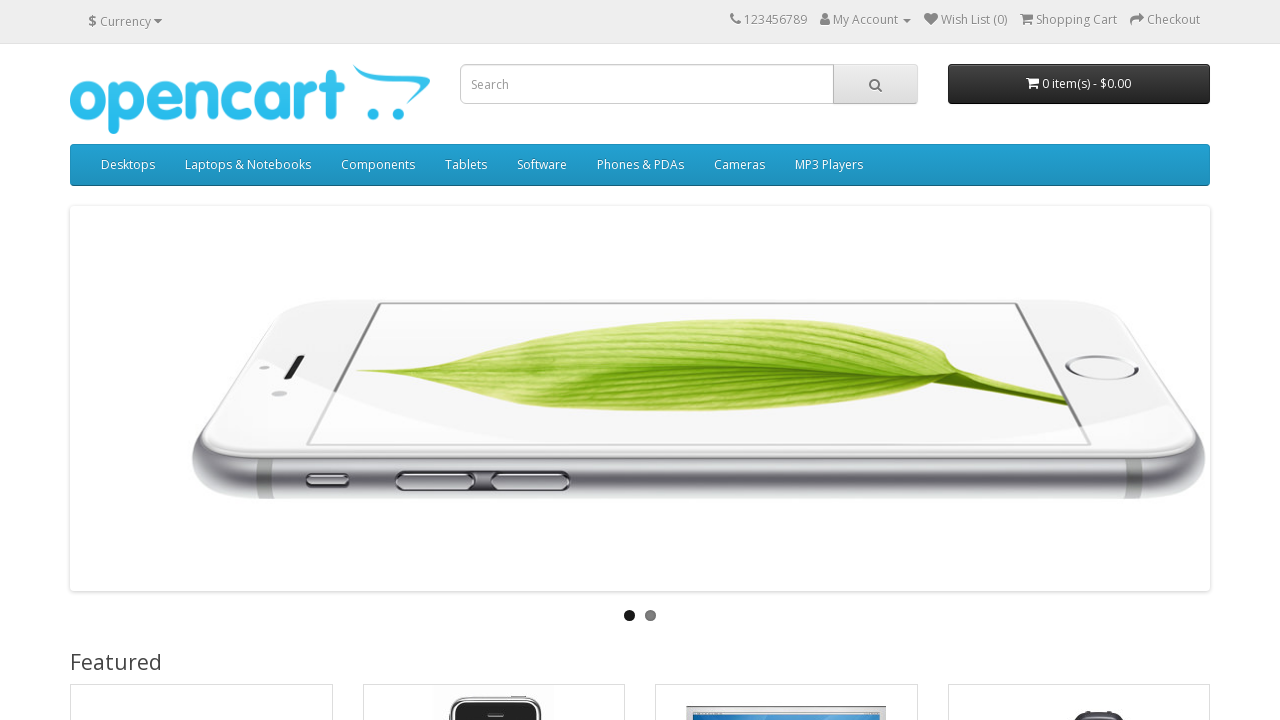

Verified header elements are present (assertion passed)
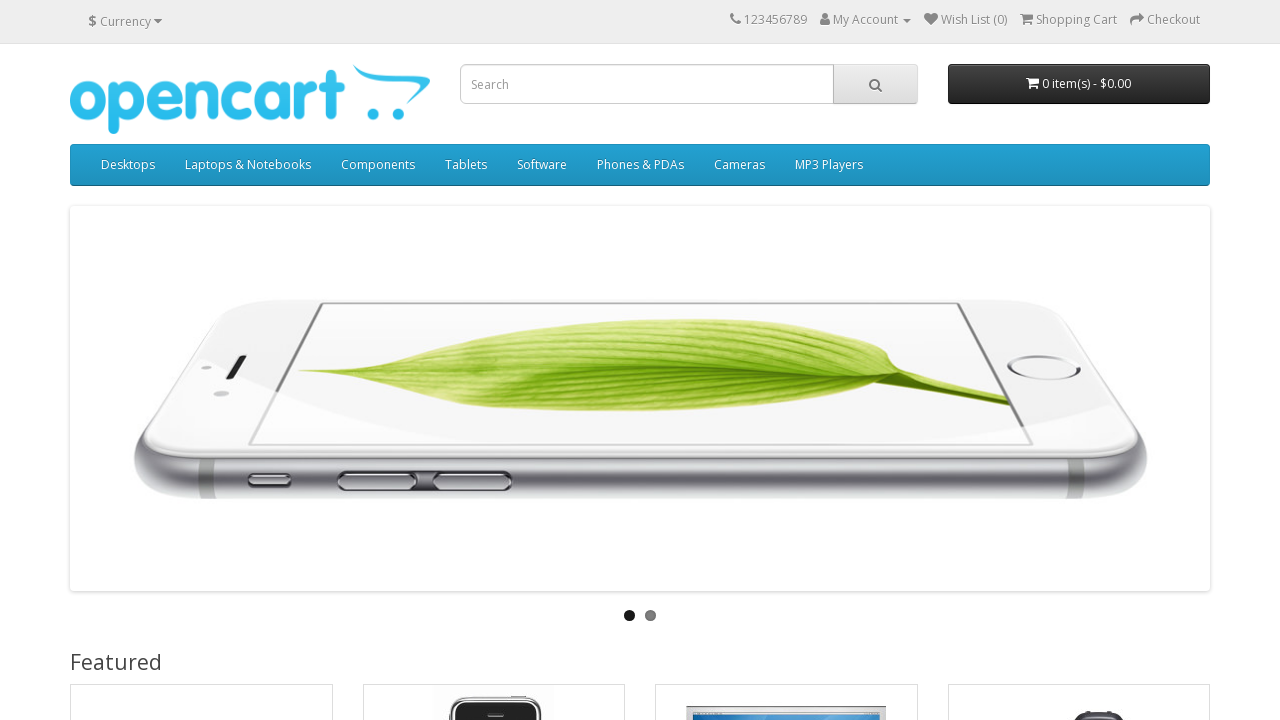

Verified links are present (assertion passed)
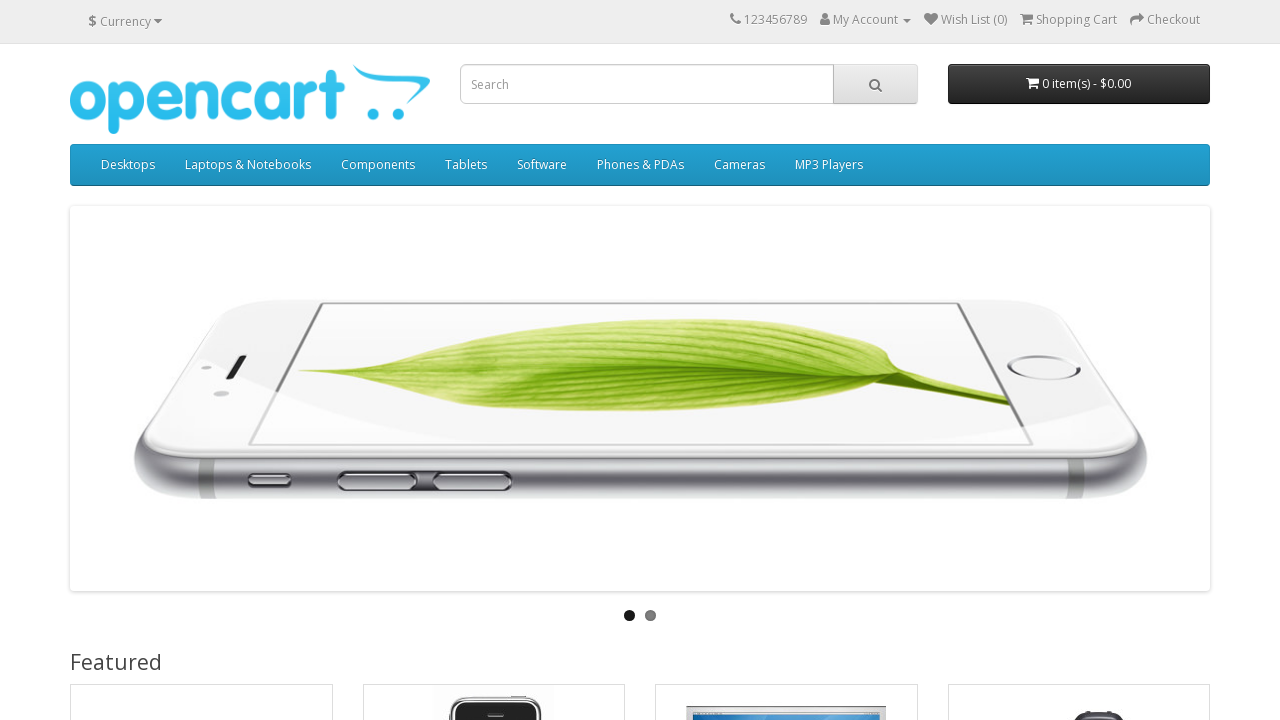

Verified images are present (assertion passed)
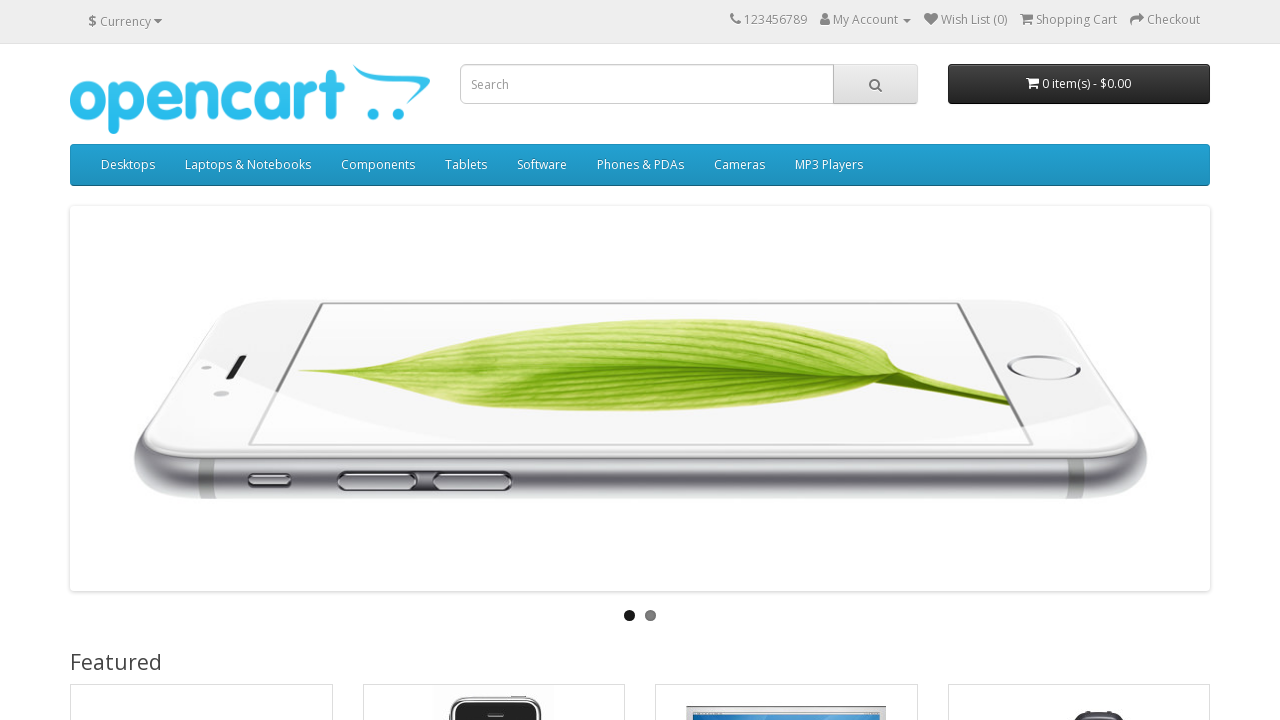

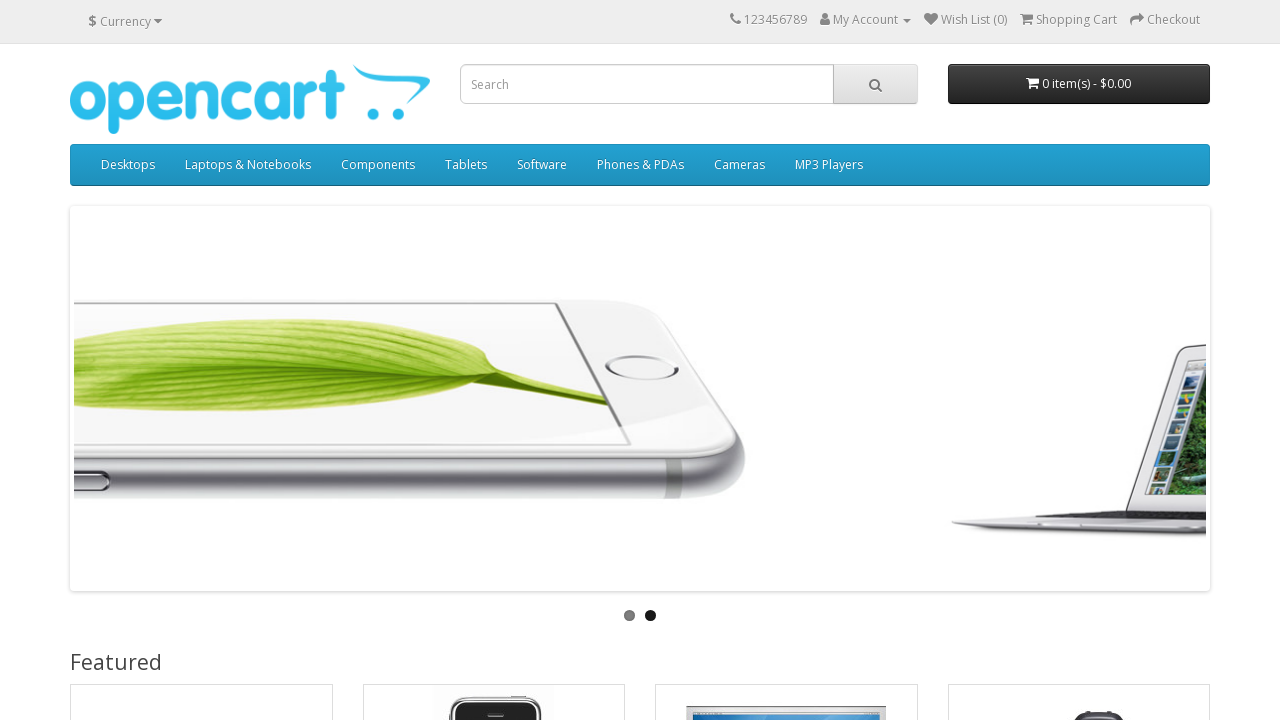